Tests calculator division by zero by entering 5 and 0, selecting divide operation, and verifying the result shows Infinity

Starting URL: https://calculatorhtml.onrender.com/

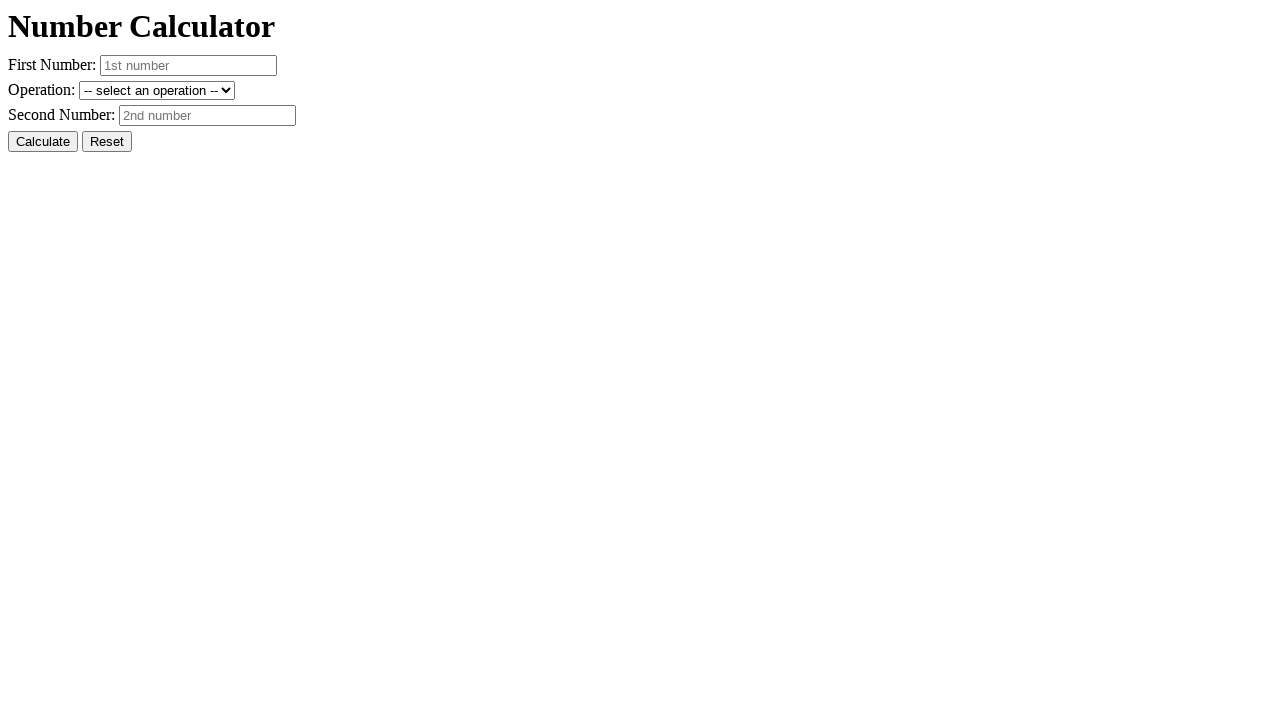

Clicked reset button to clear previous values at (107, 142) on #resetButton
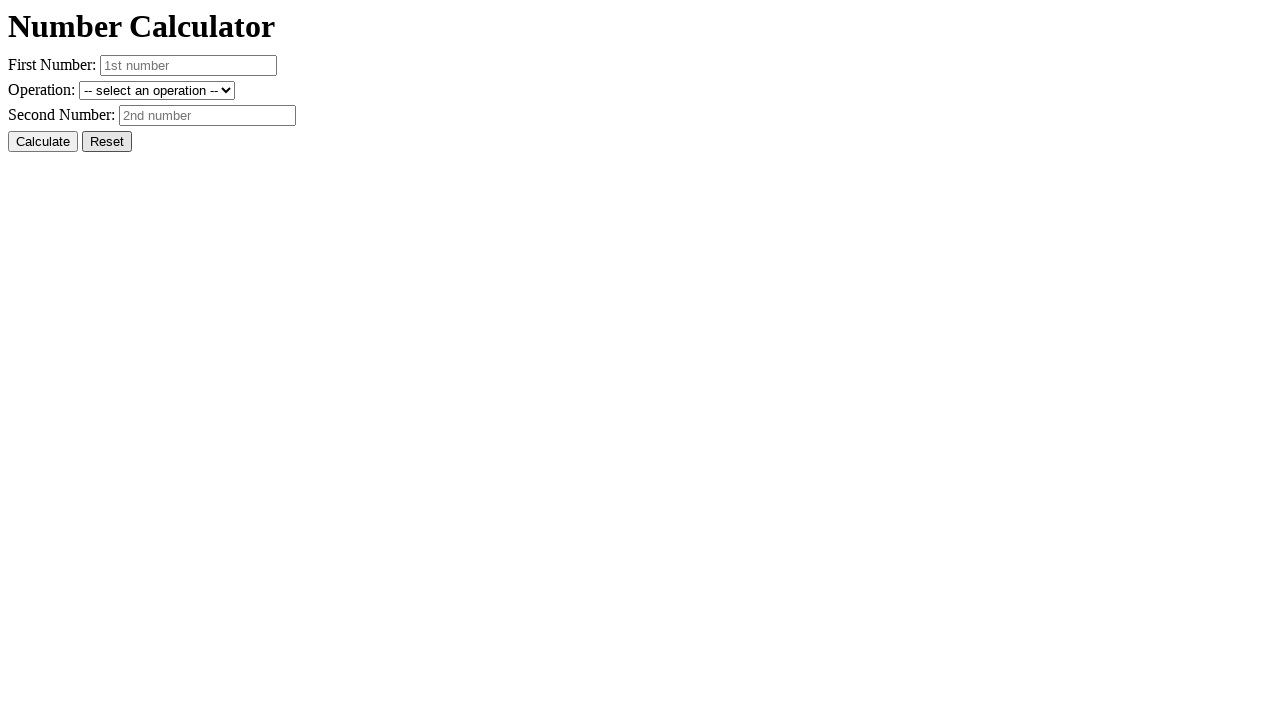

Entered 5 as the first number on #number1
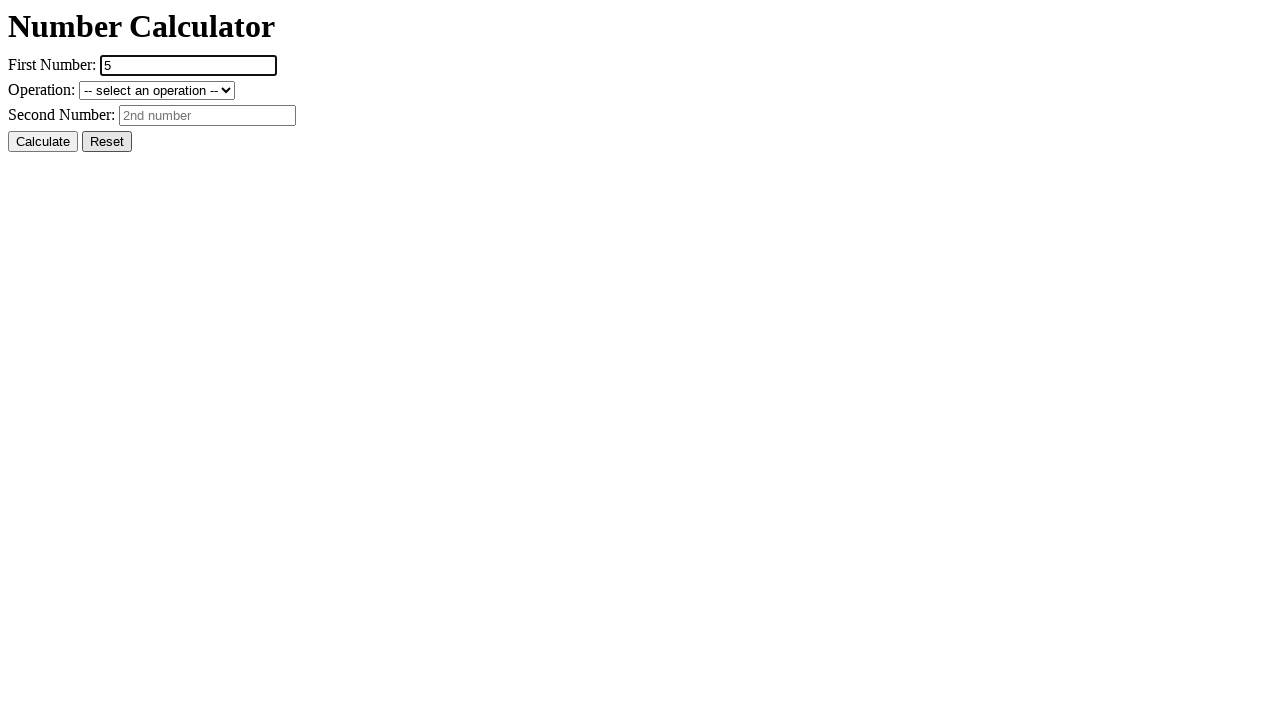

Entered 0 as the second number for division by zero test on #number2
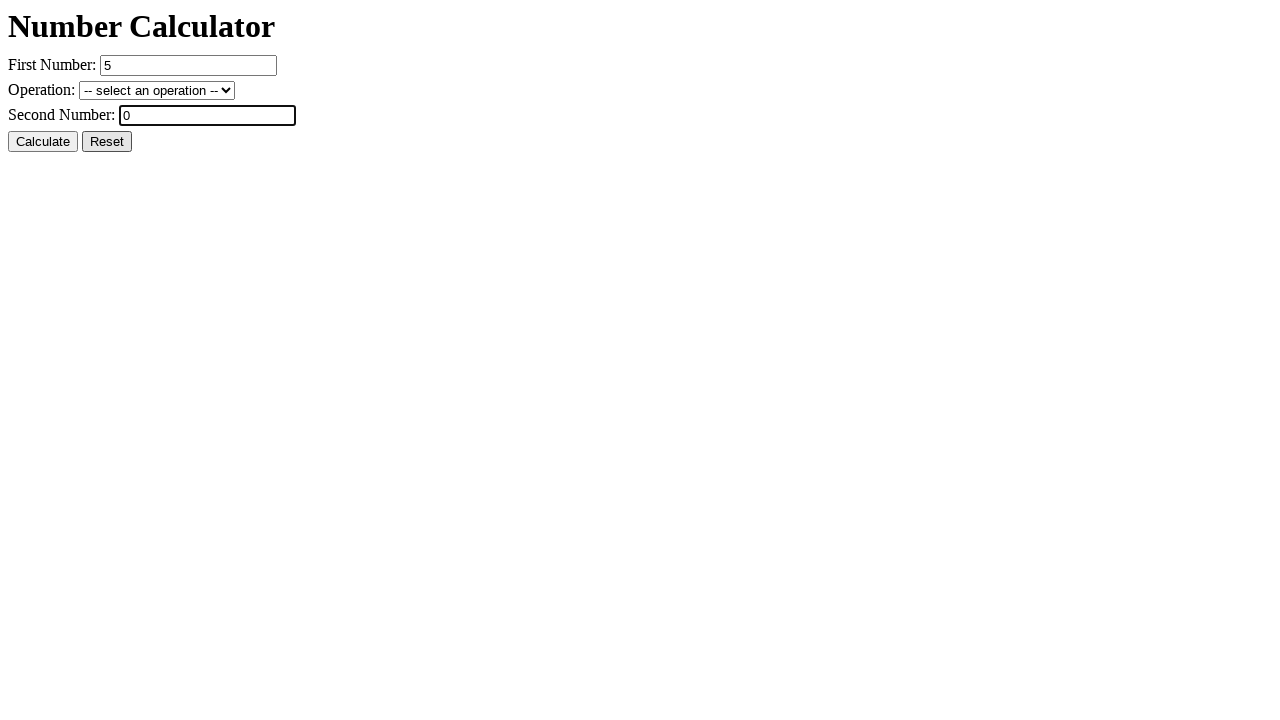

Selected divide operation from dropdown on #operation
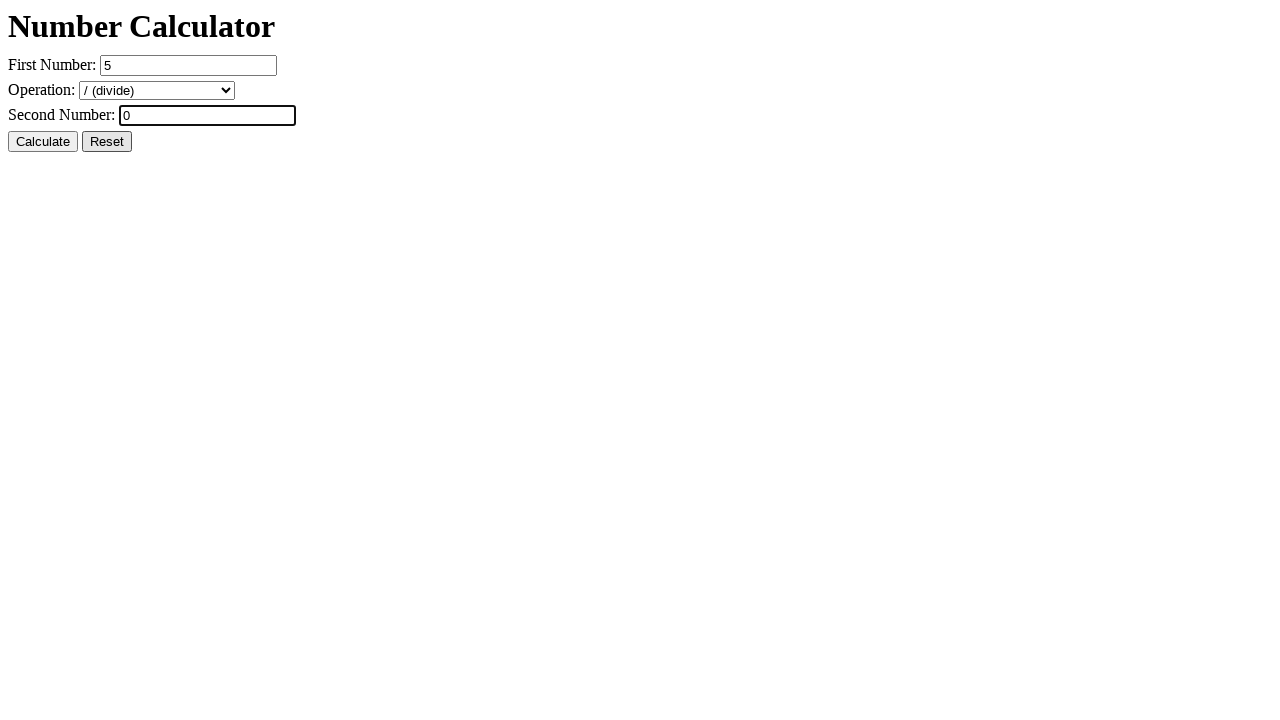

Clicked calculate button to perform division at (43, 142) on #calcButton
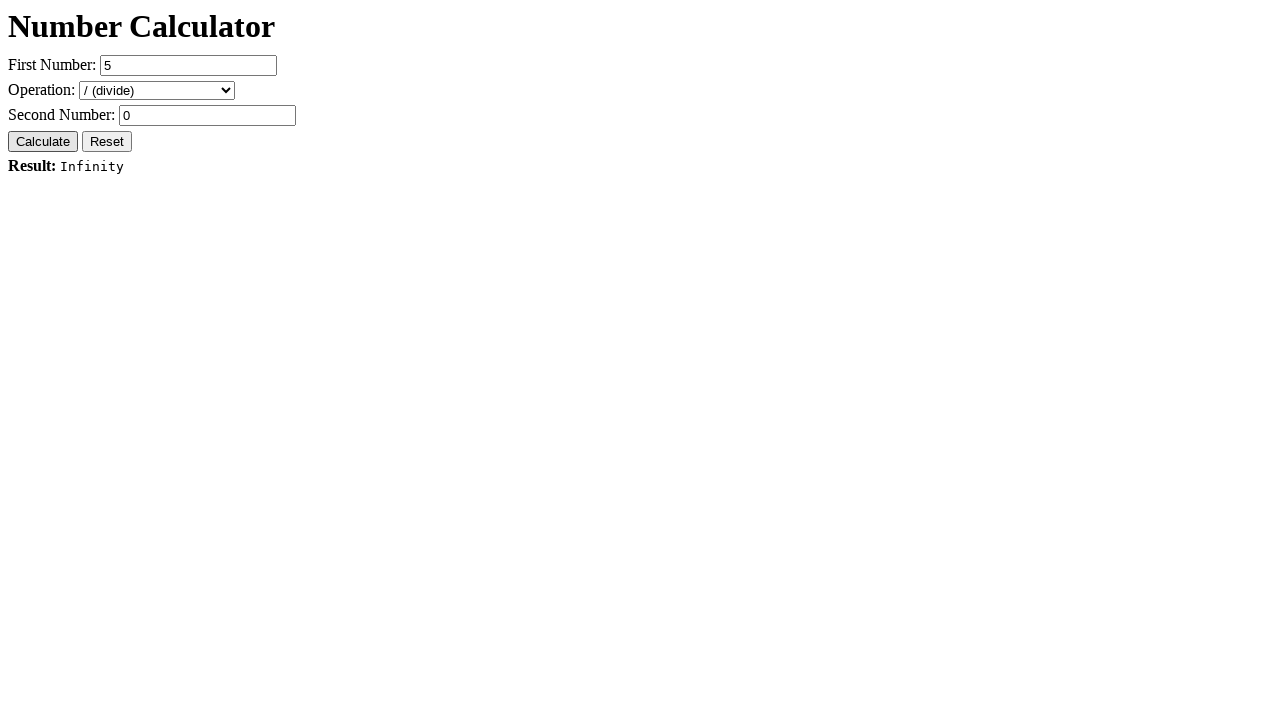

Result element loaded, displaying Infinity for division by zero
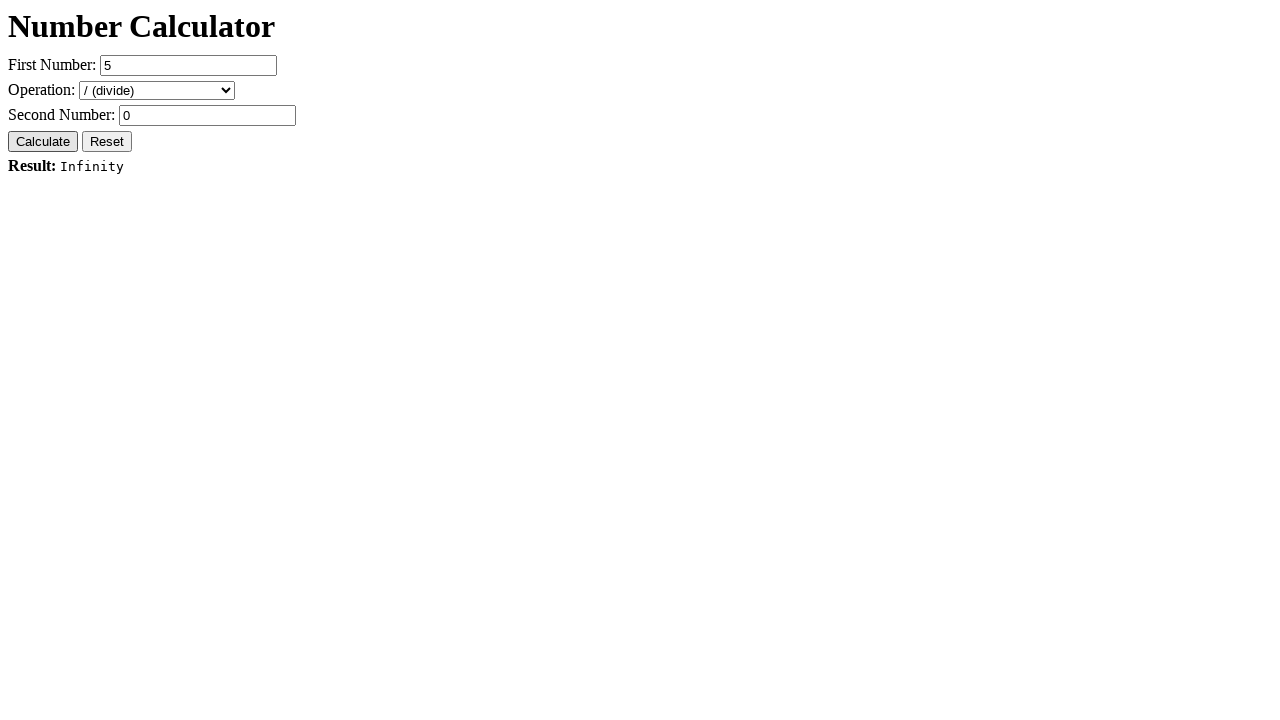

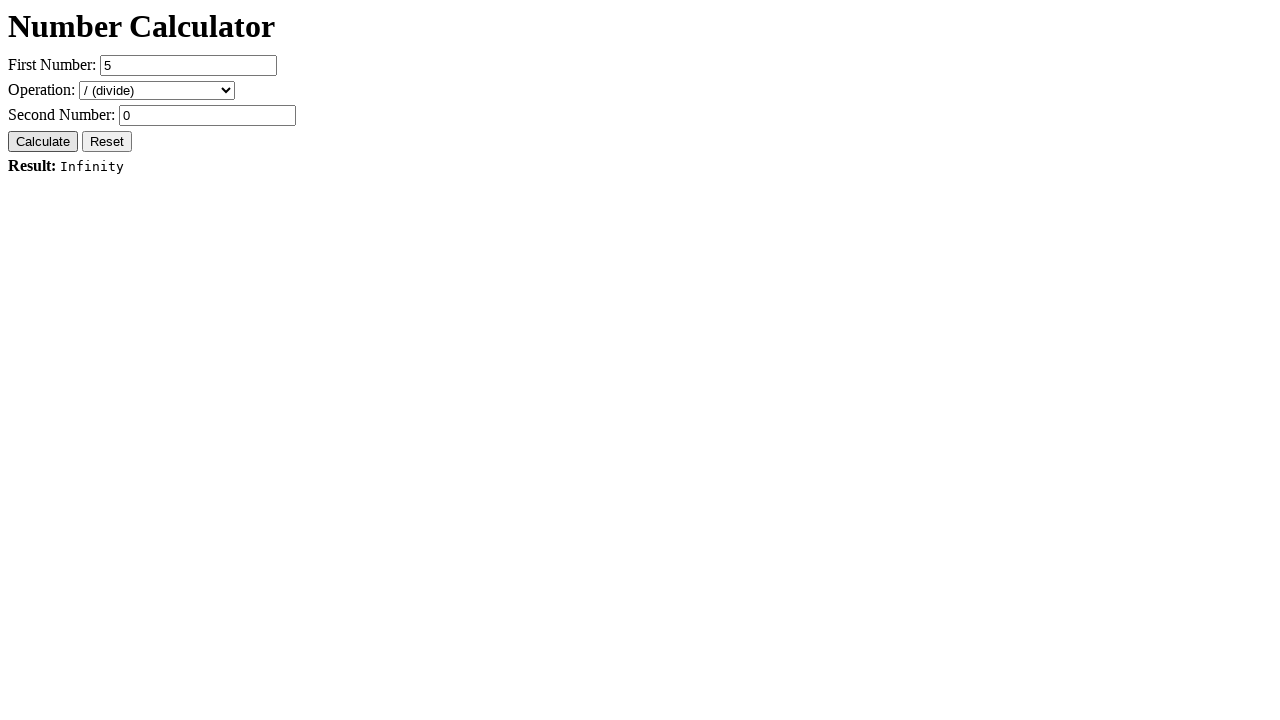